Tests a form submission that involves extracting a value from an image element's attribute, performing a mathematical calculation, filling in the answer, checking checkboxes, and submitting the form

Starting URL: http://suninjuly.github.io/get_attribute.html

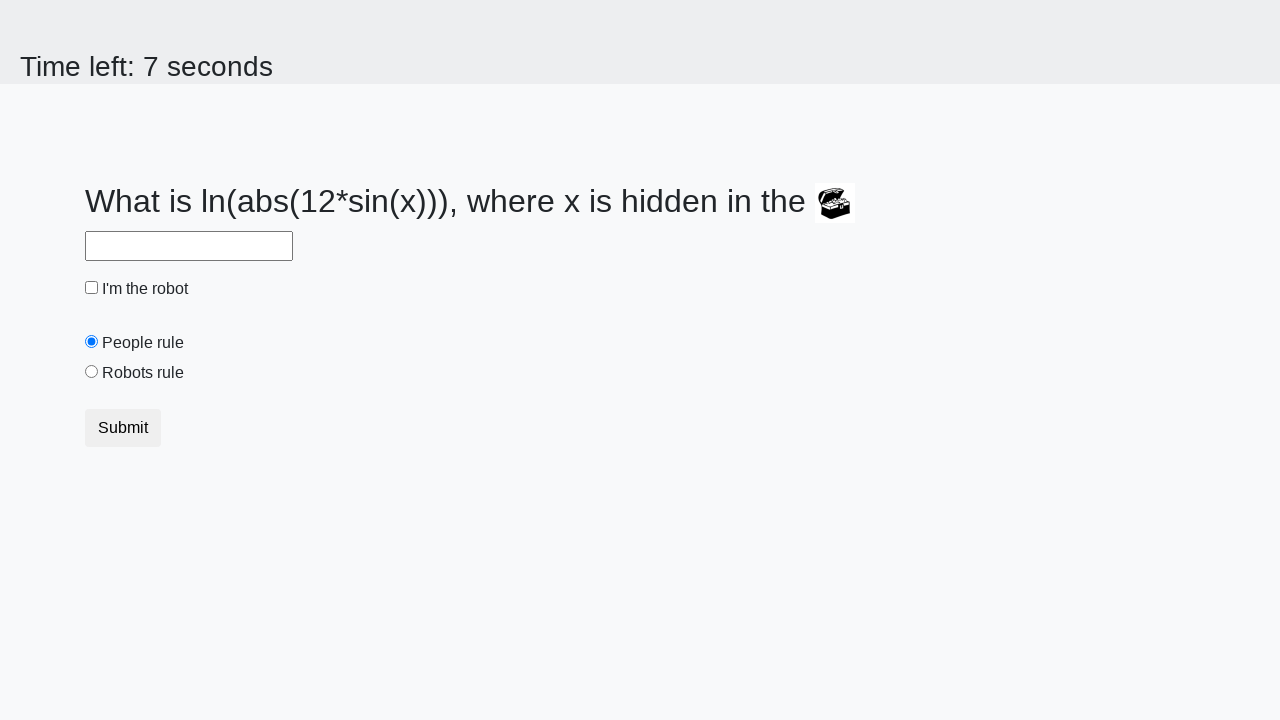

Retrieved 'valuex' attribute from treasure image element
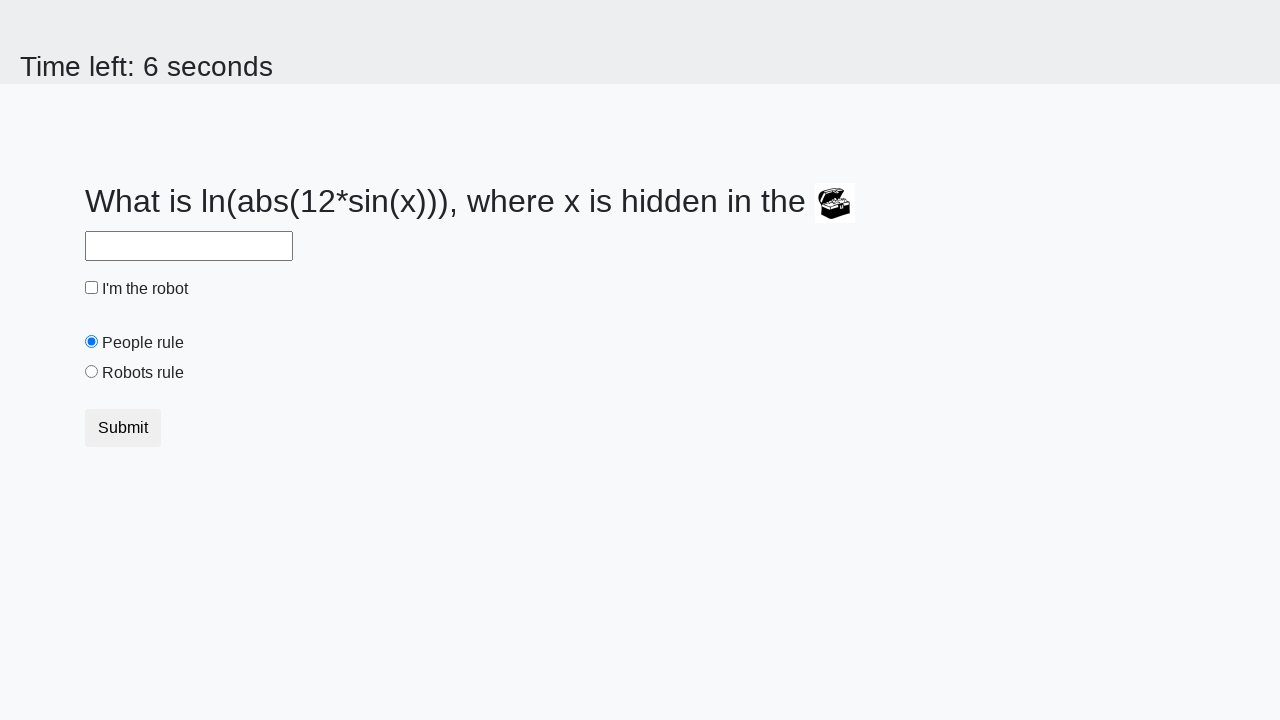

Calculated answer using mathematical formula: log(abs(12*sin(x)))
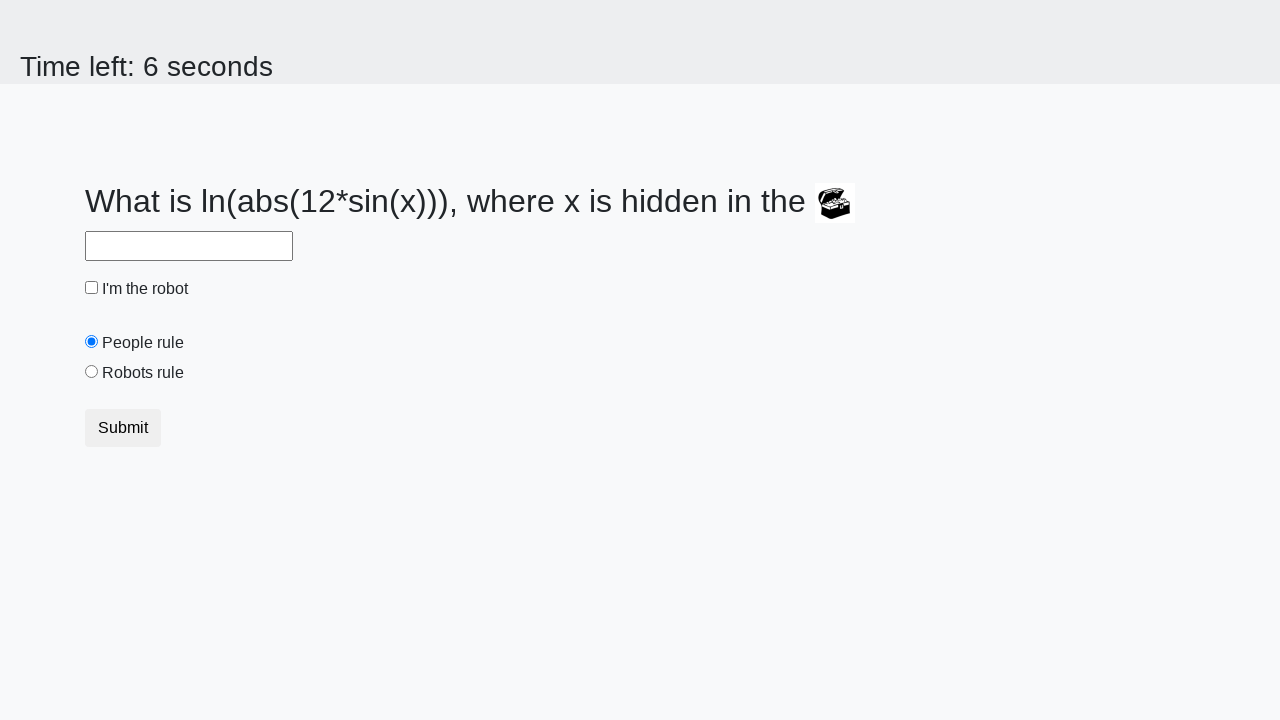

Filled answer field with calculated value on #answer
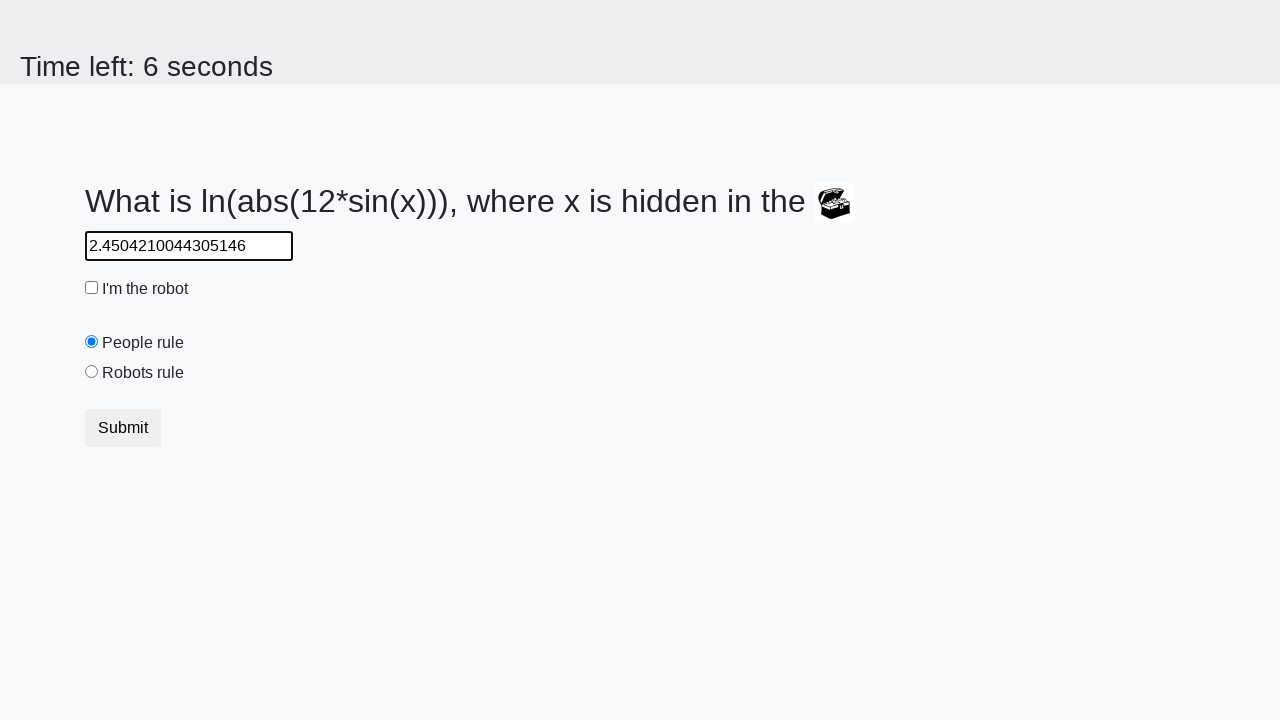

Clicked the robot checkbox at (92, 288) on #robotCheckbox
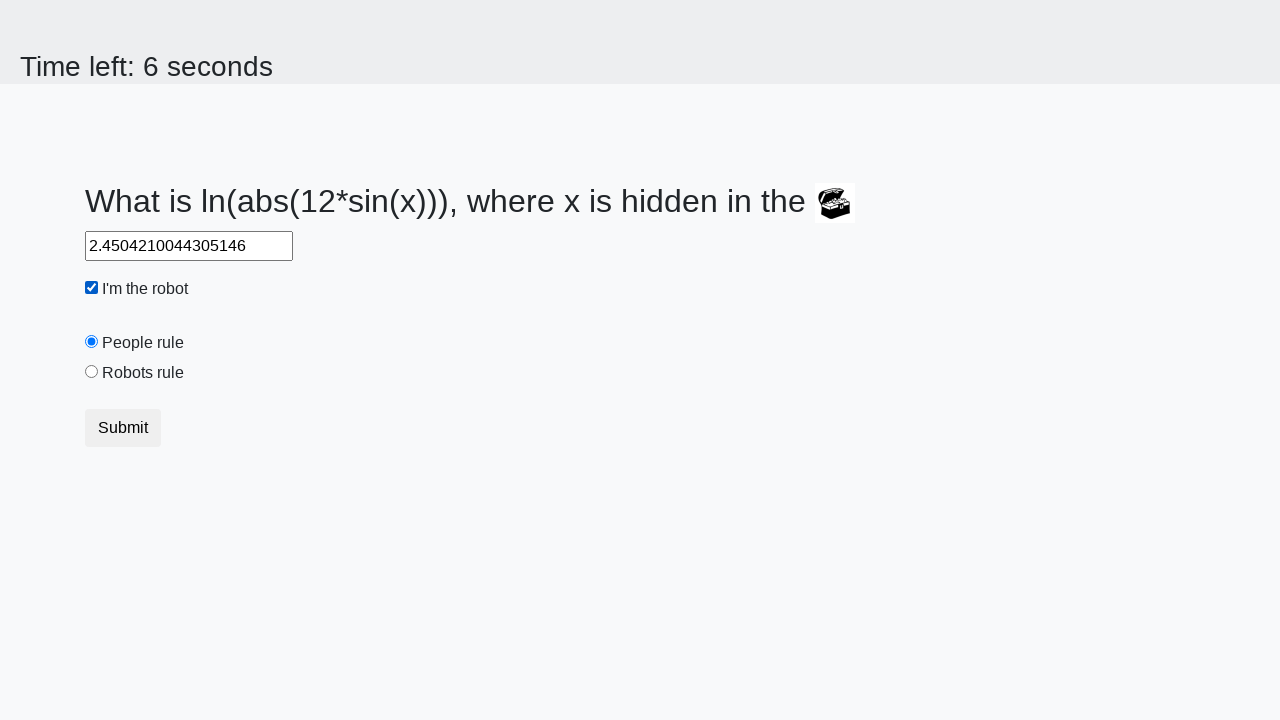

Clicked the robots rule checkbox at (92, 372) on #robotsRule
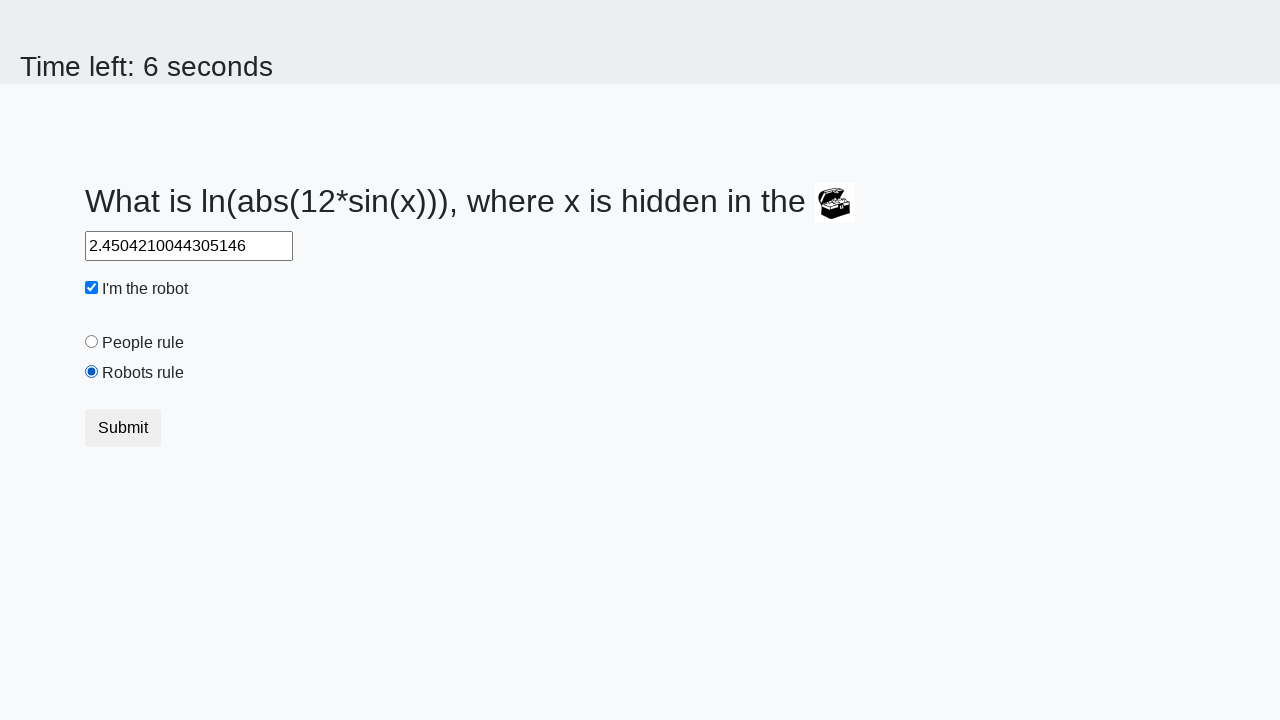

Clicked the submit button to complete form submission at (123, 428) on .btn.btn-default
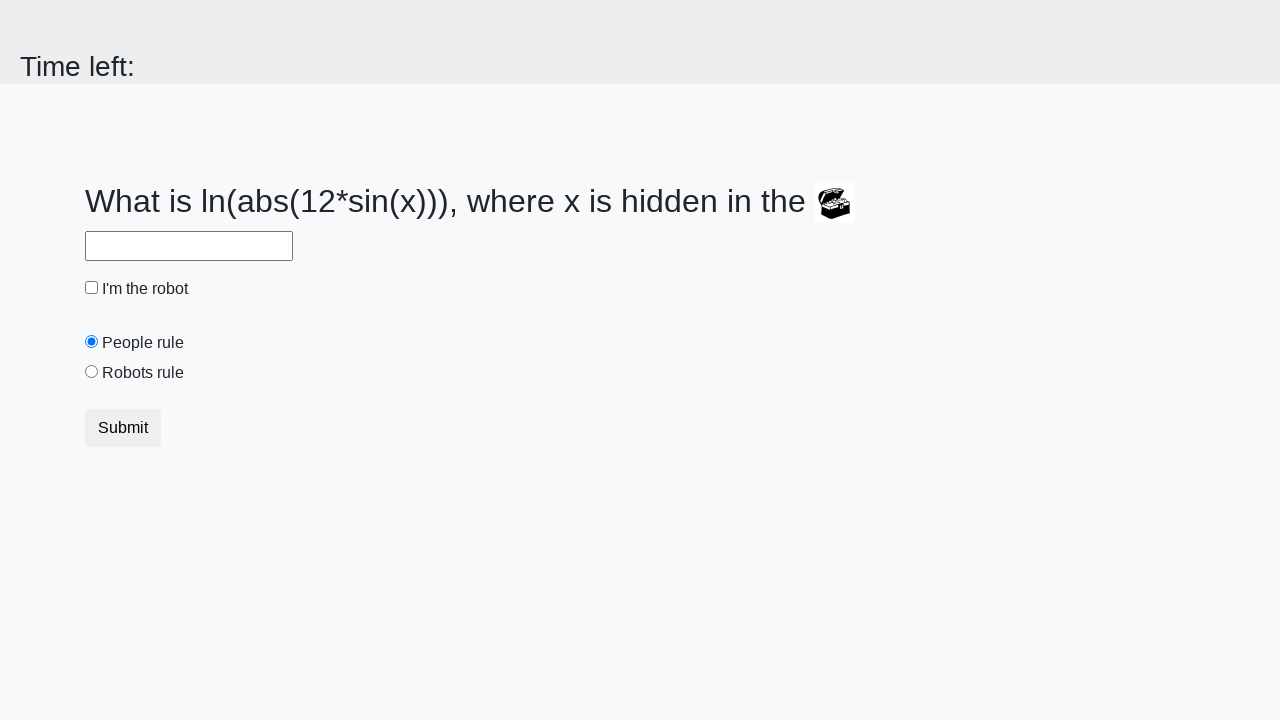

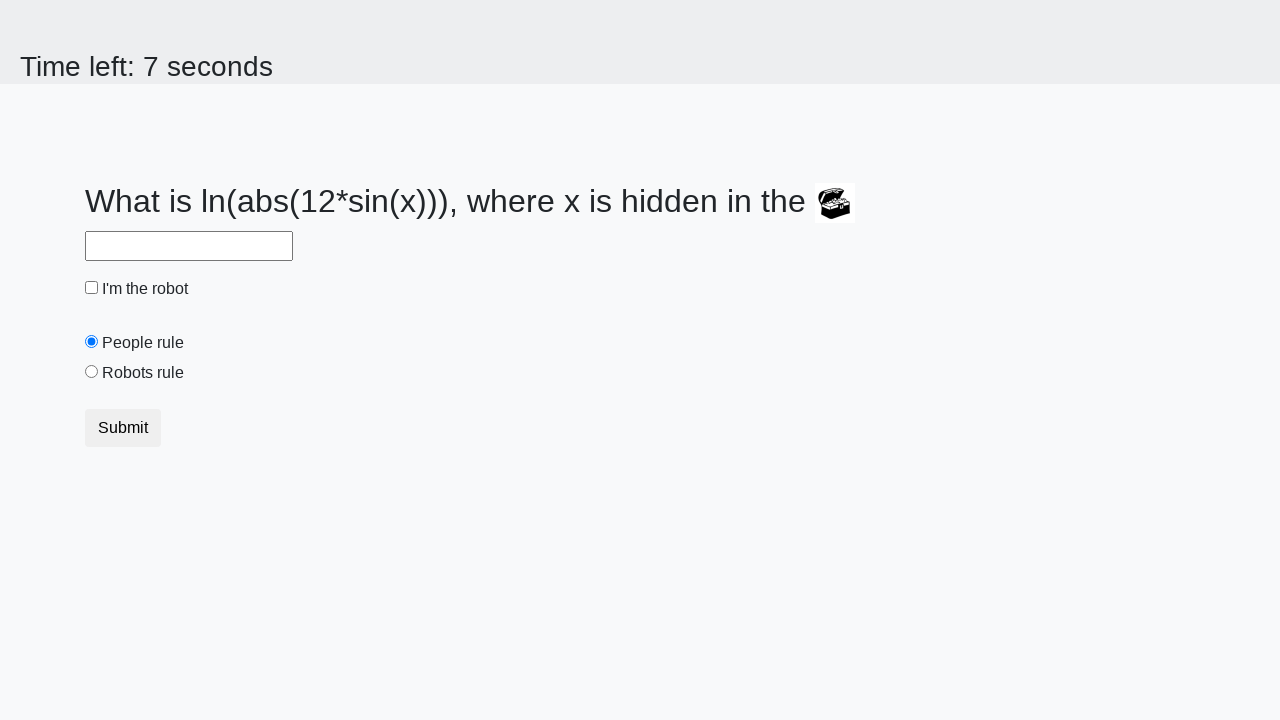